Tests working with multiple windows by clicking a link that opens a new window, then switching between windows and verifying page titles.

Starting URL: http://the-internet.herokuapp.com/windows

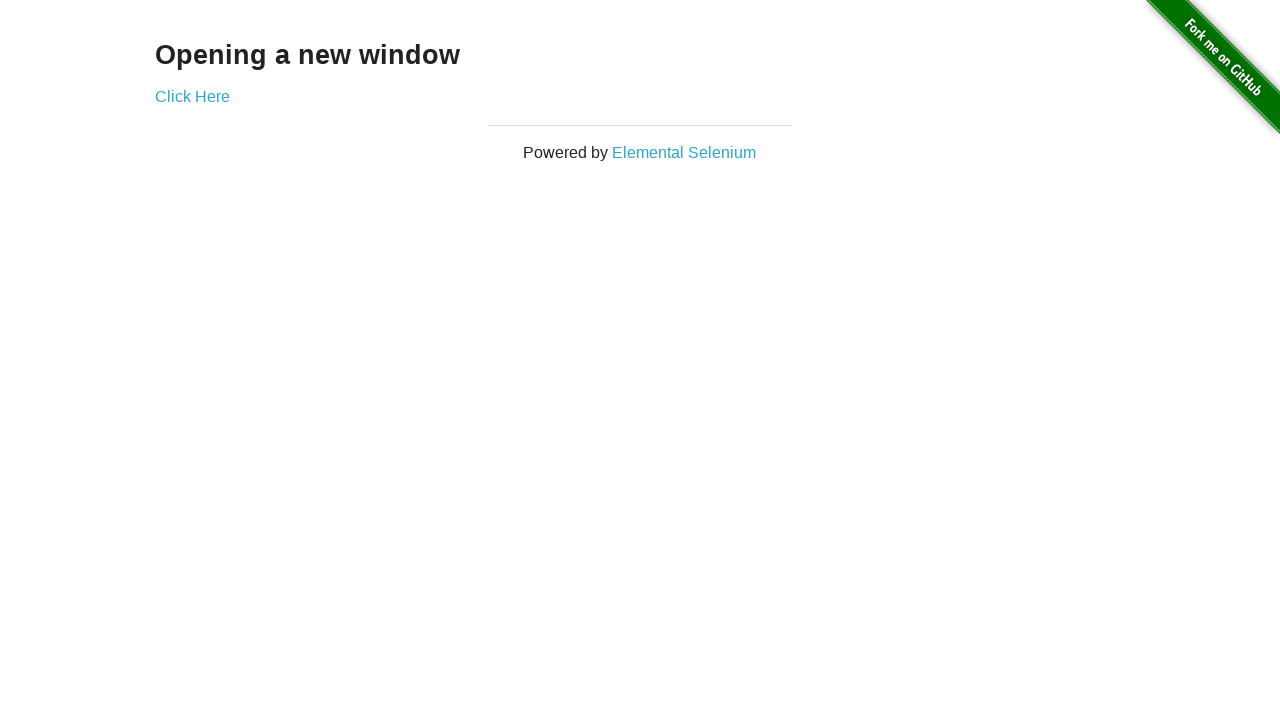

Clicked link to open new window at (192, 96) on .example a
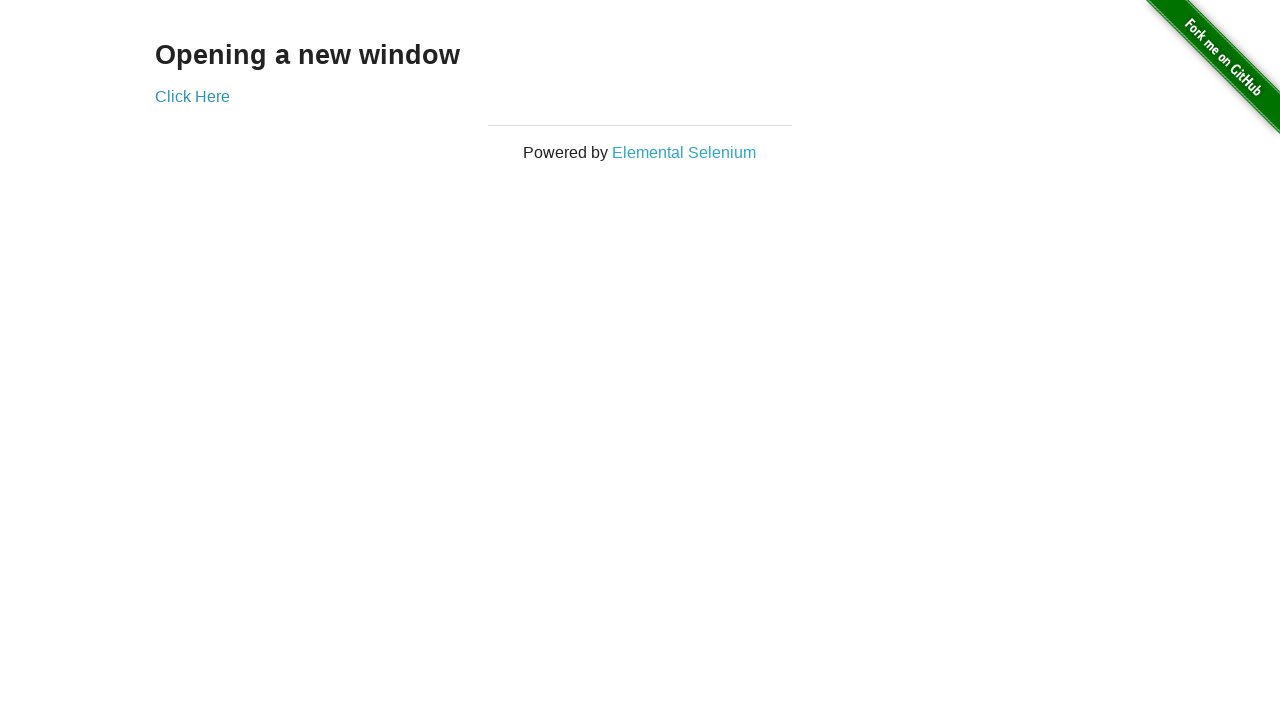

Verified original window title is not 'New Window'
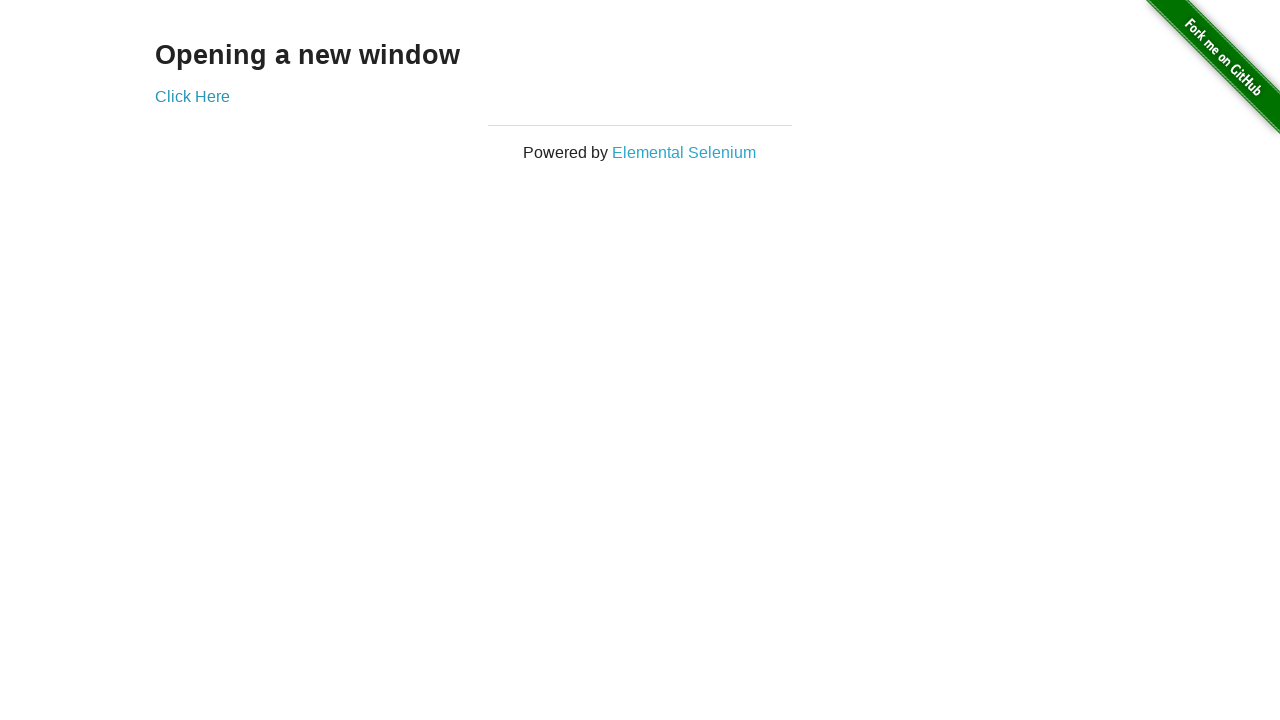

Waited for new window to load
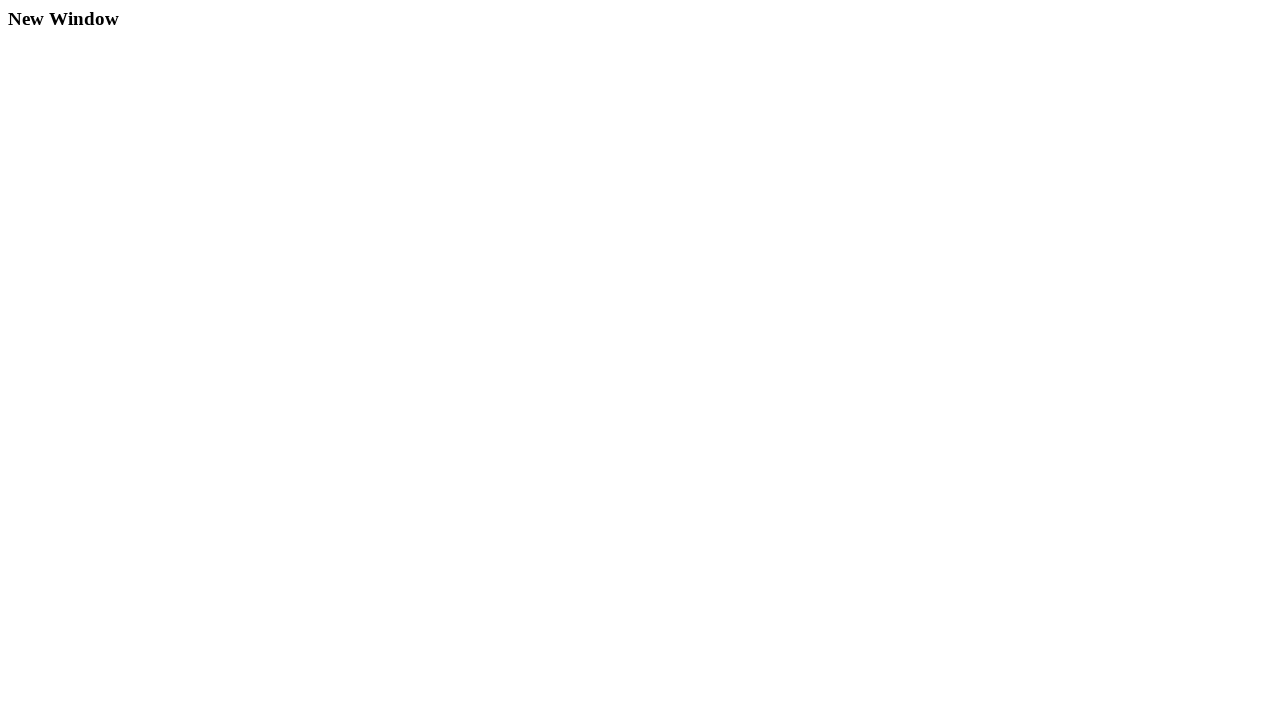

Verified new window title is 'New Window'
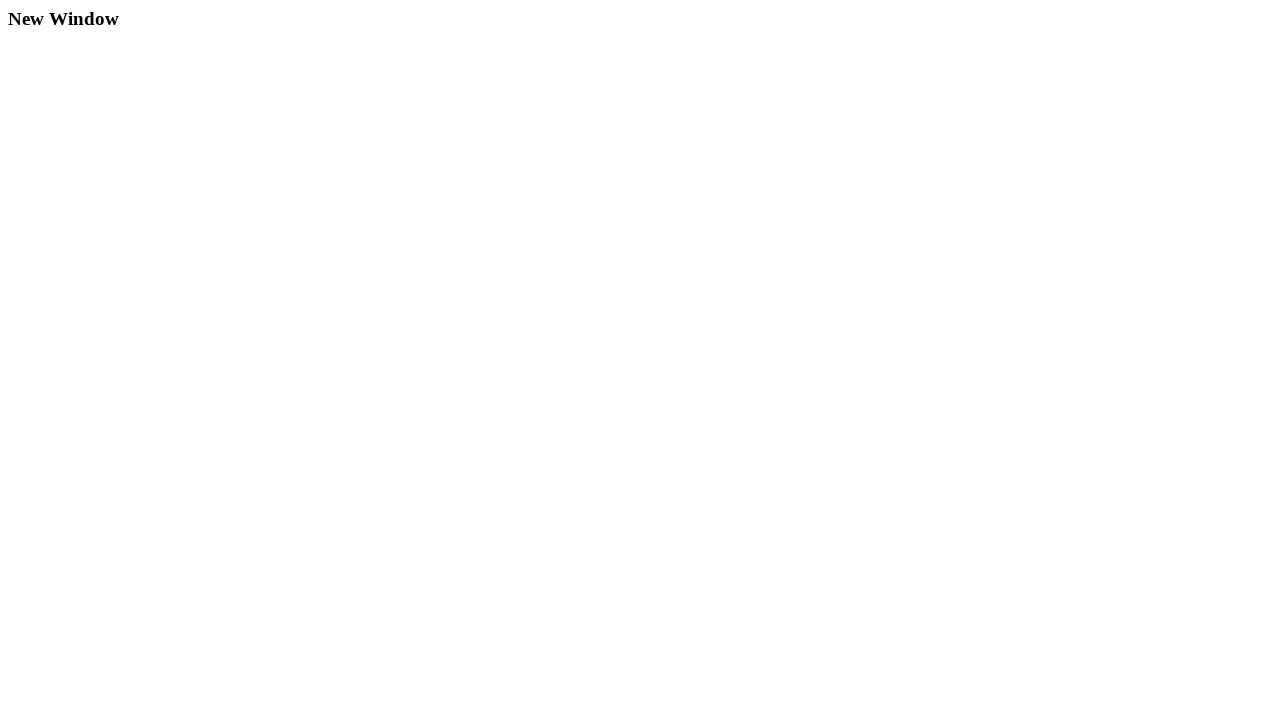

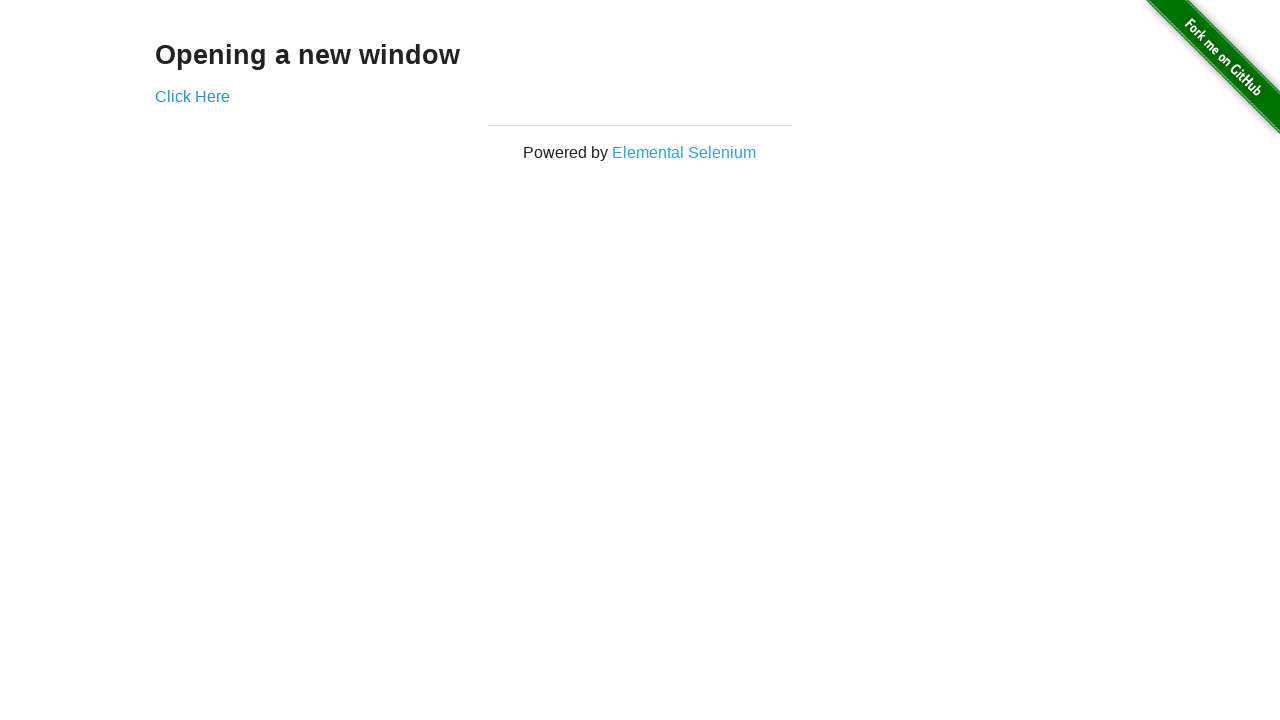